Tests a wait functionality page by clicking a verify button and checking that a success message appears

Starting URL: http://suninjuly.github.io/wait2.html

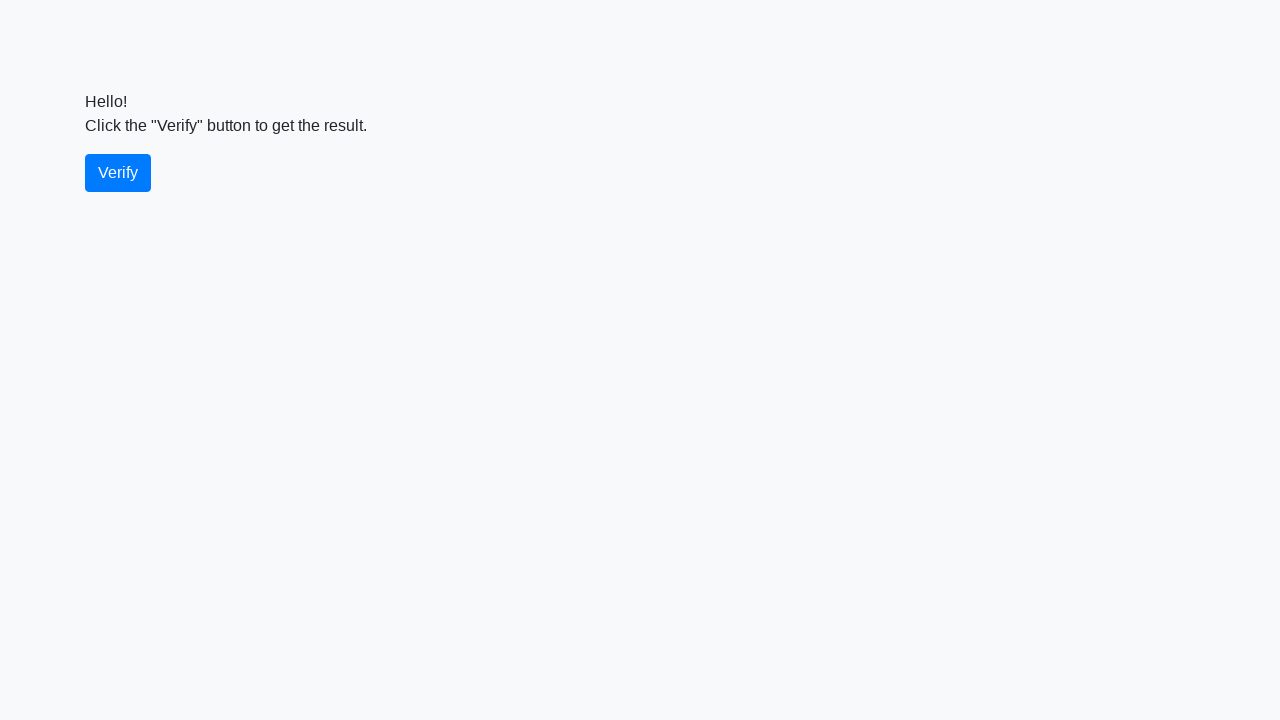

Clicked the verify button at (118, 173) on #verify
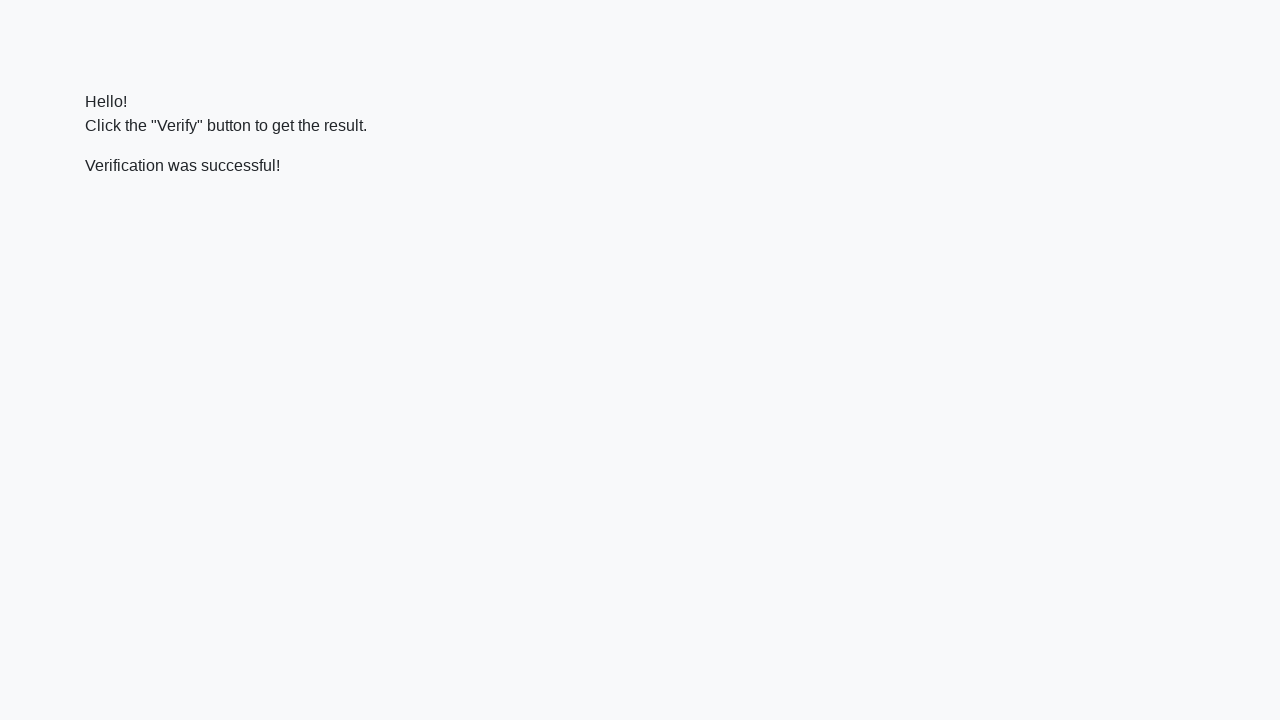

Waited for success message to appear
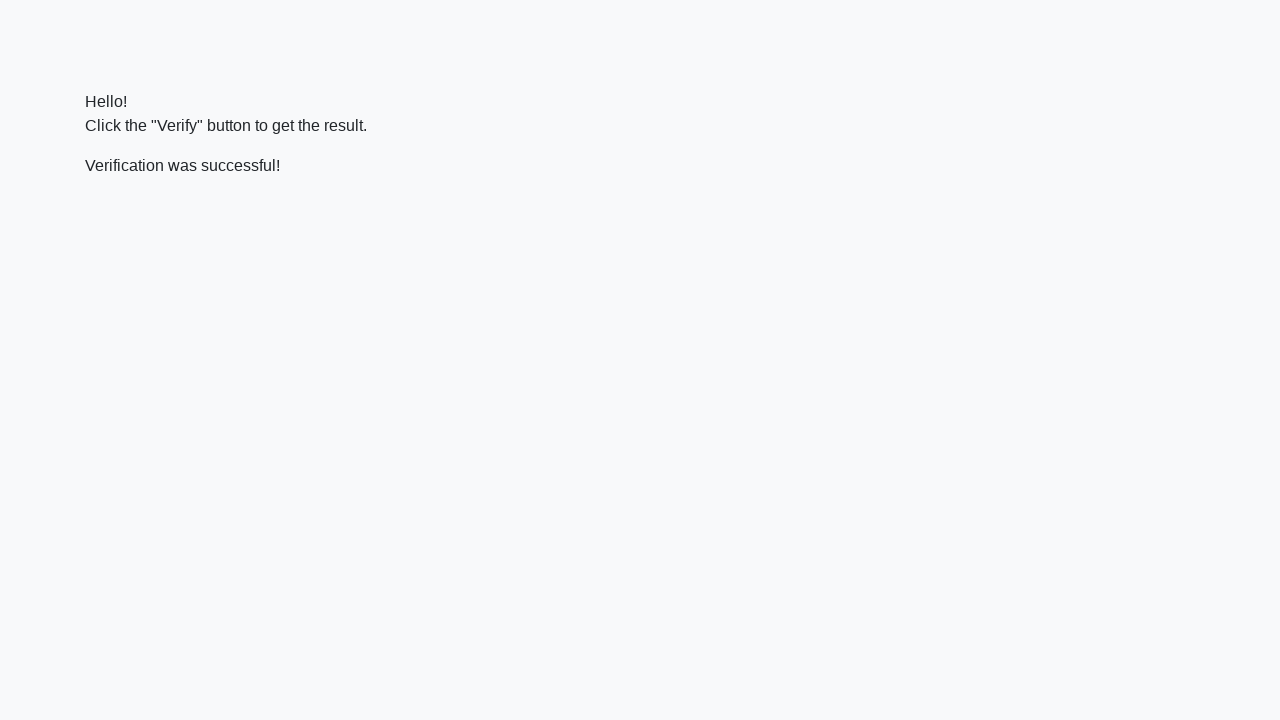

Verified success message contains 'successful'
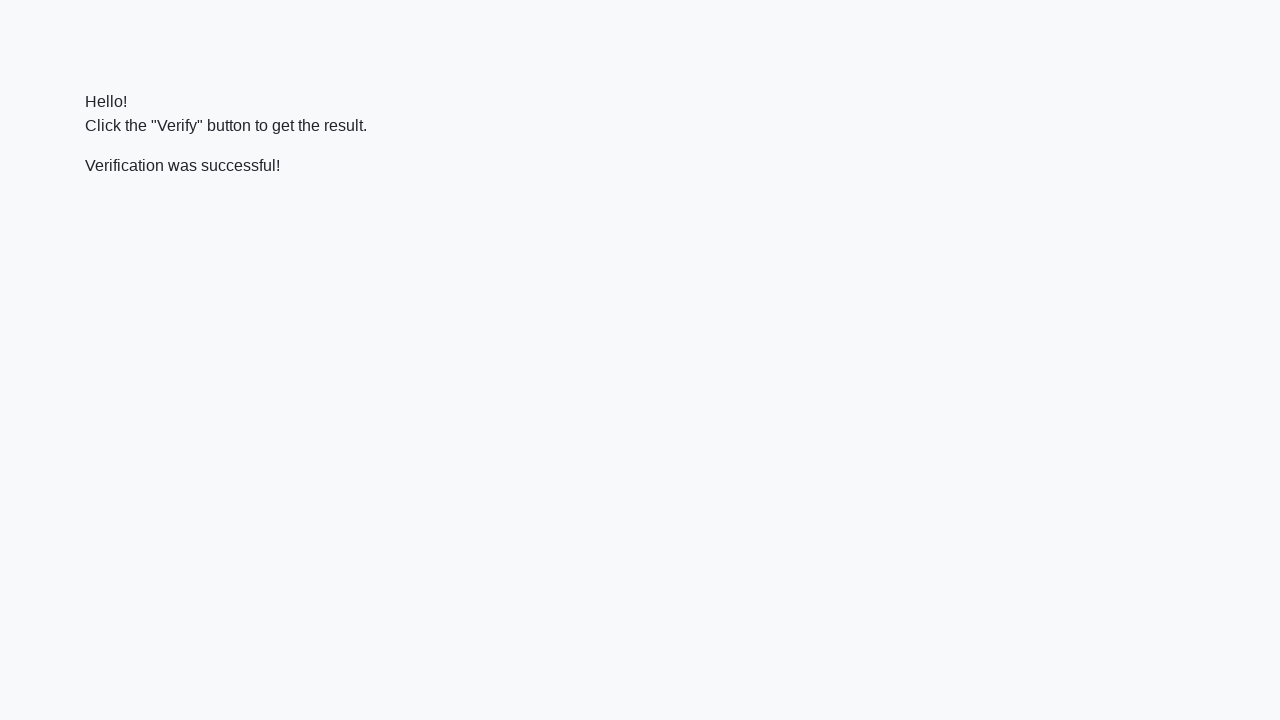

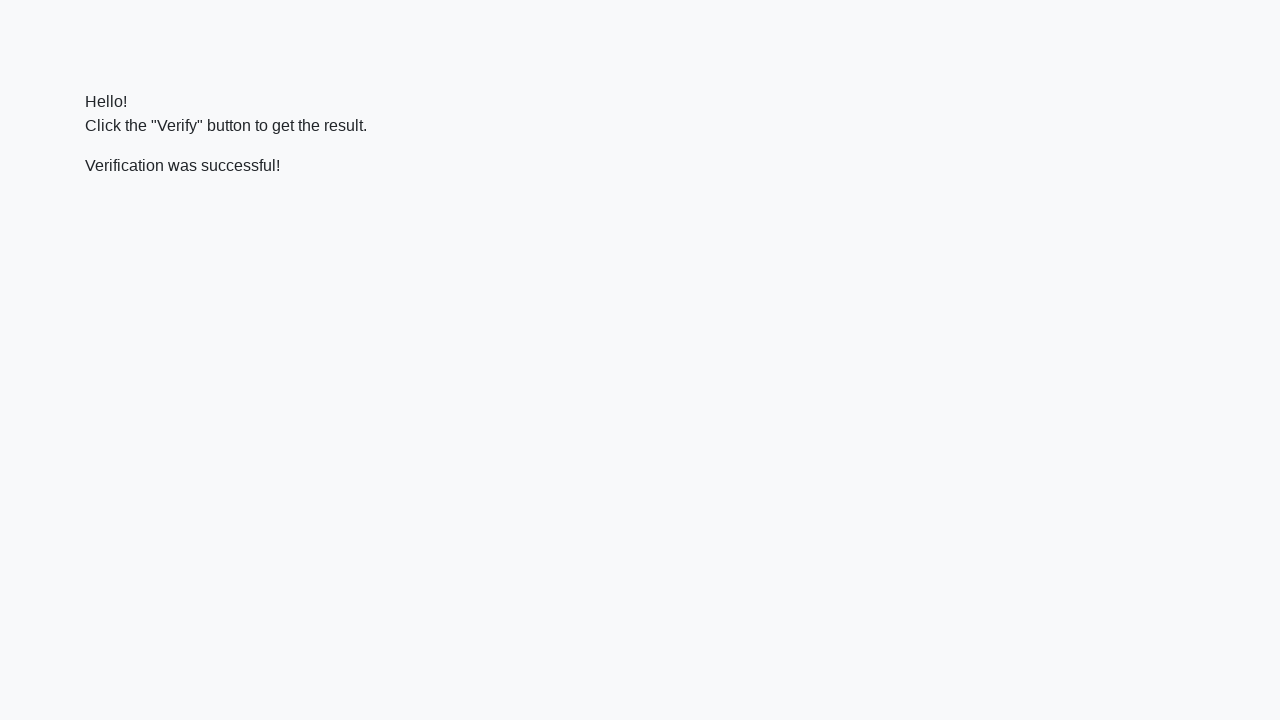